Tests various hyperlink interactions on a practice page including clicking links, navigating back, checking for broken links, and counting links on different pages

Starting URL: https://www.leafground.com/link.xhtml

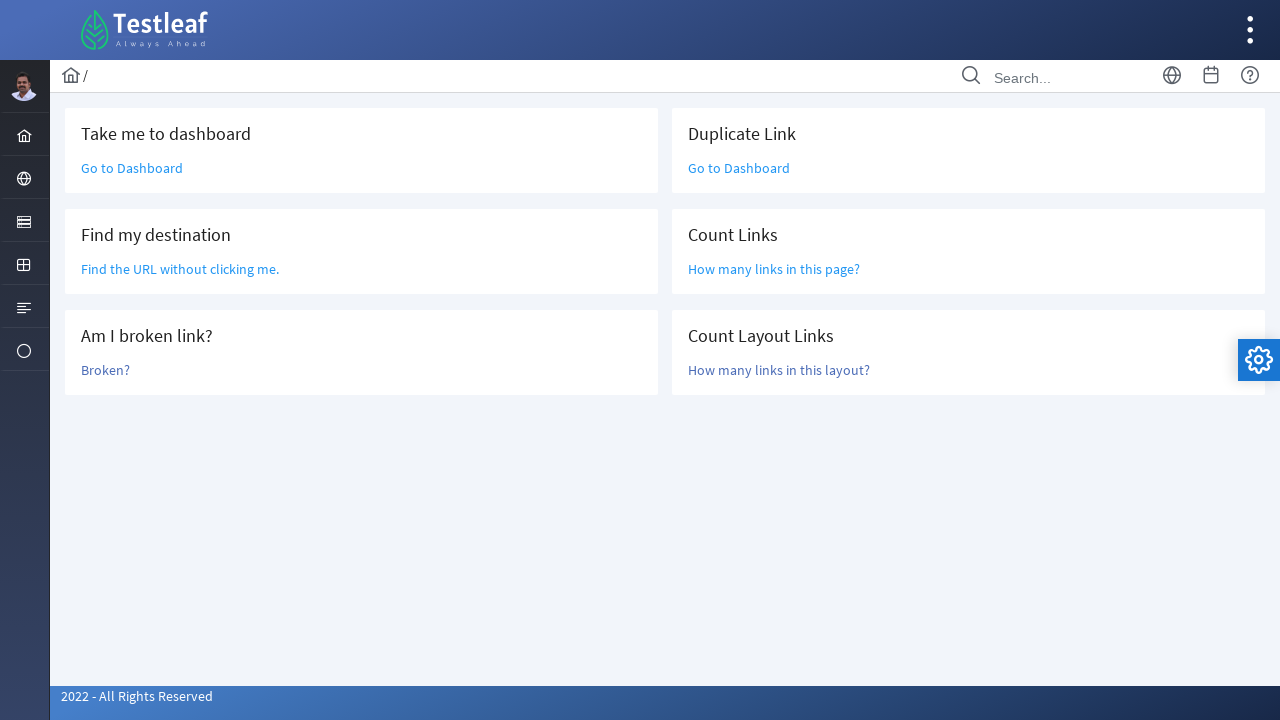

Clicked 'Go to Dashboard' link at (132, 168) on a:text('Go to Dashboard')
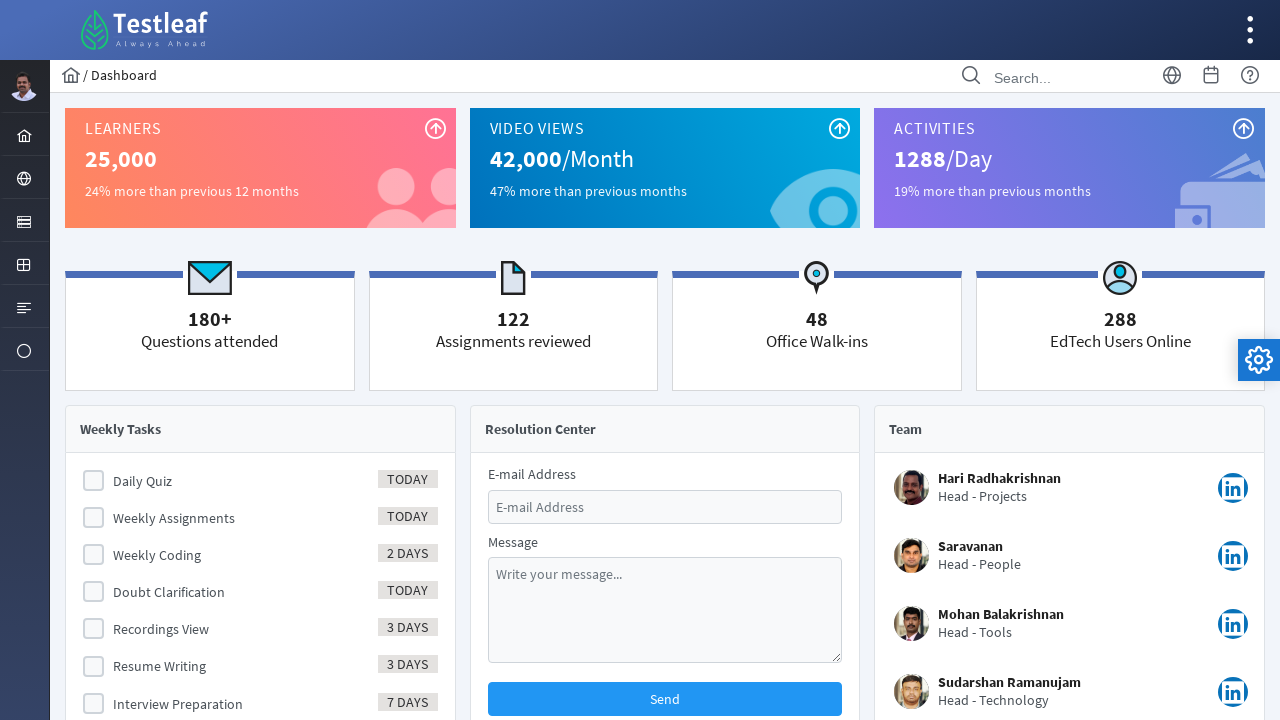

Navigated back to hyperlinks practice page
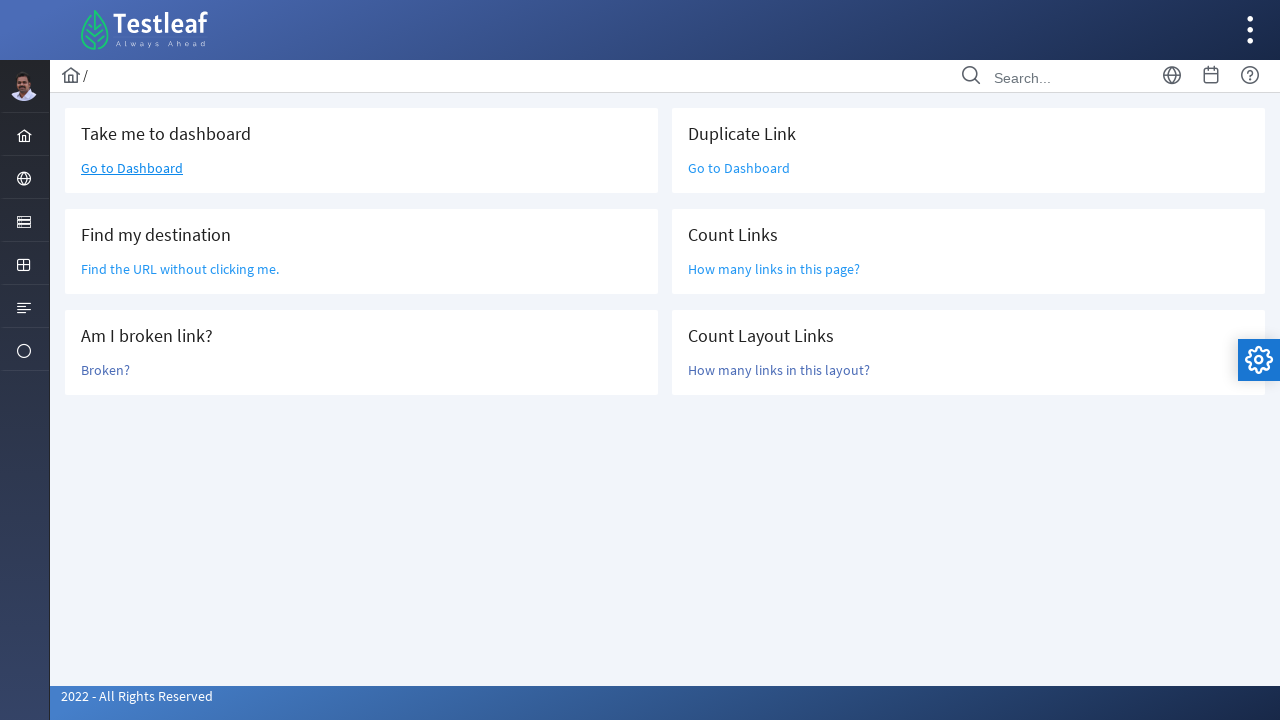

Retrieved href attribute from 'without clicking me.' link
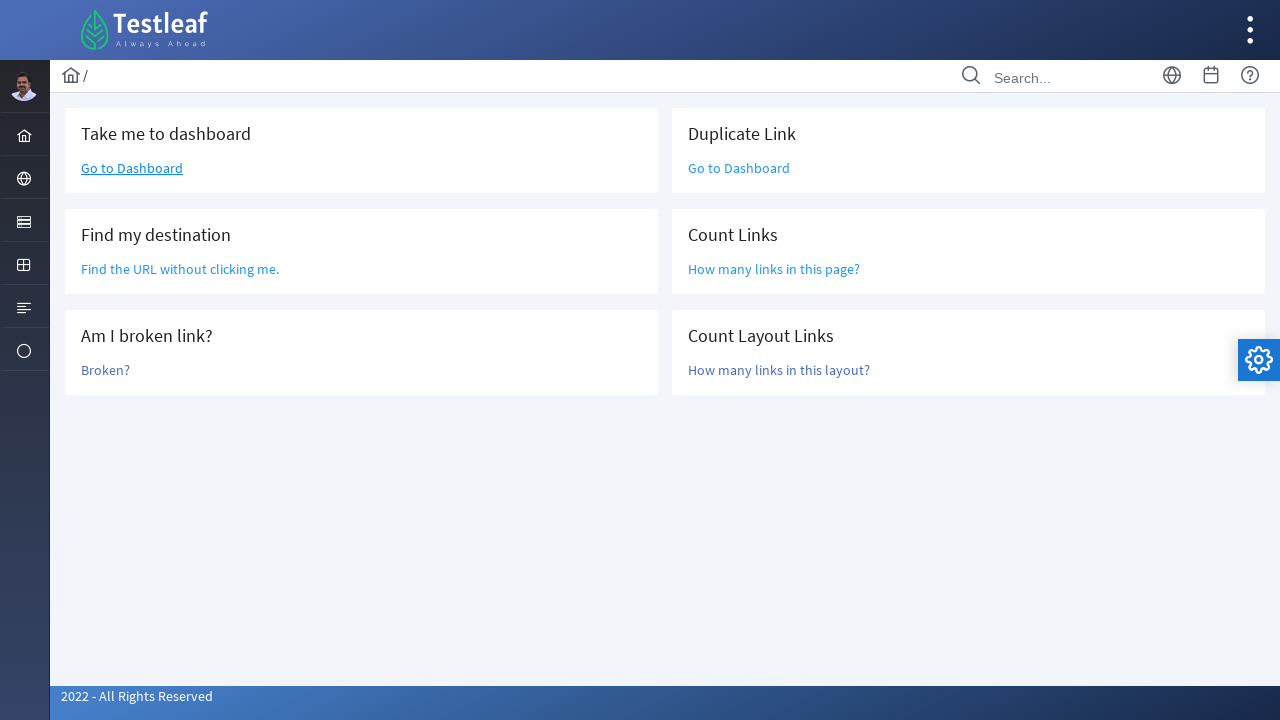

Clicked 'Broken?' link to test for broken links at (106, 370) on a:text('Broken?')
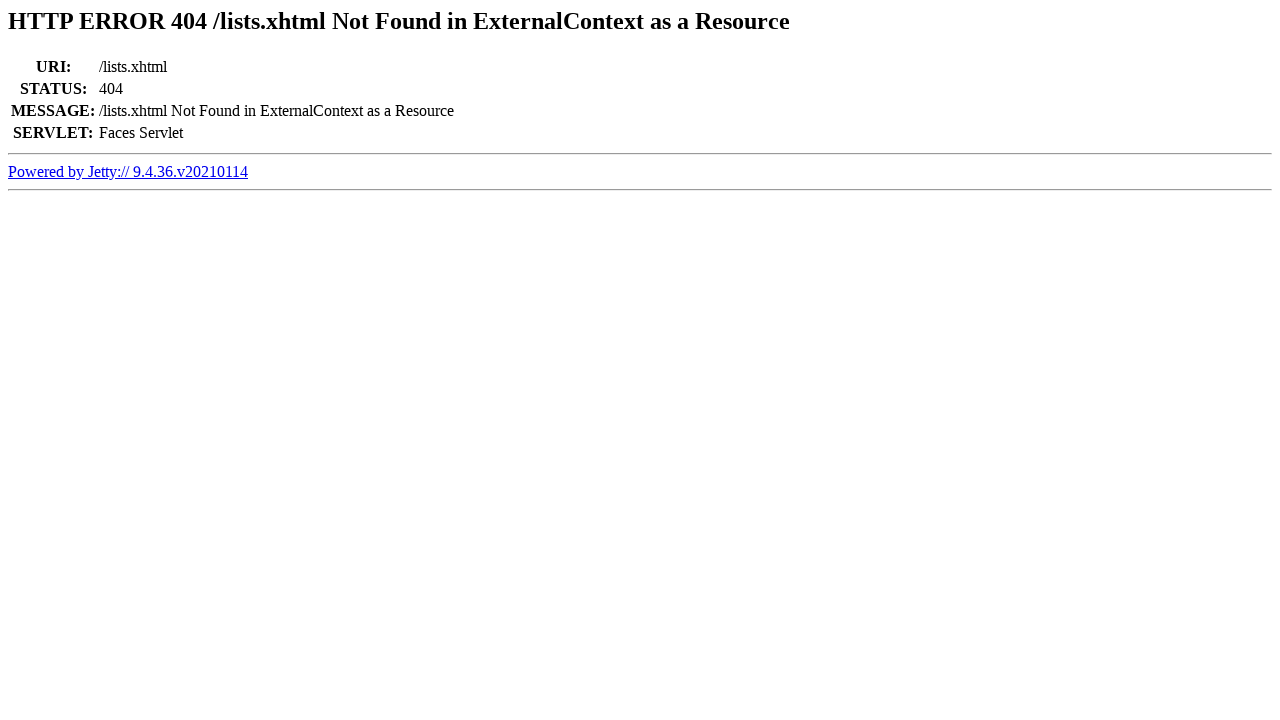

Navigated back to hyperlinks practice page
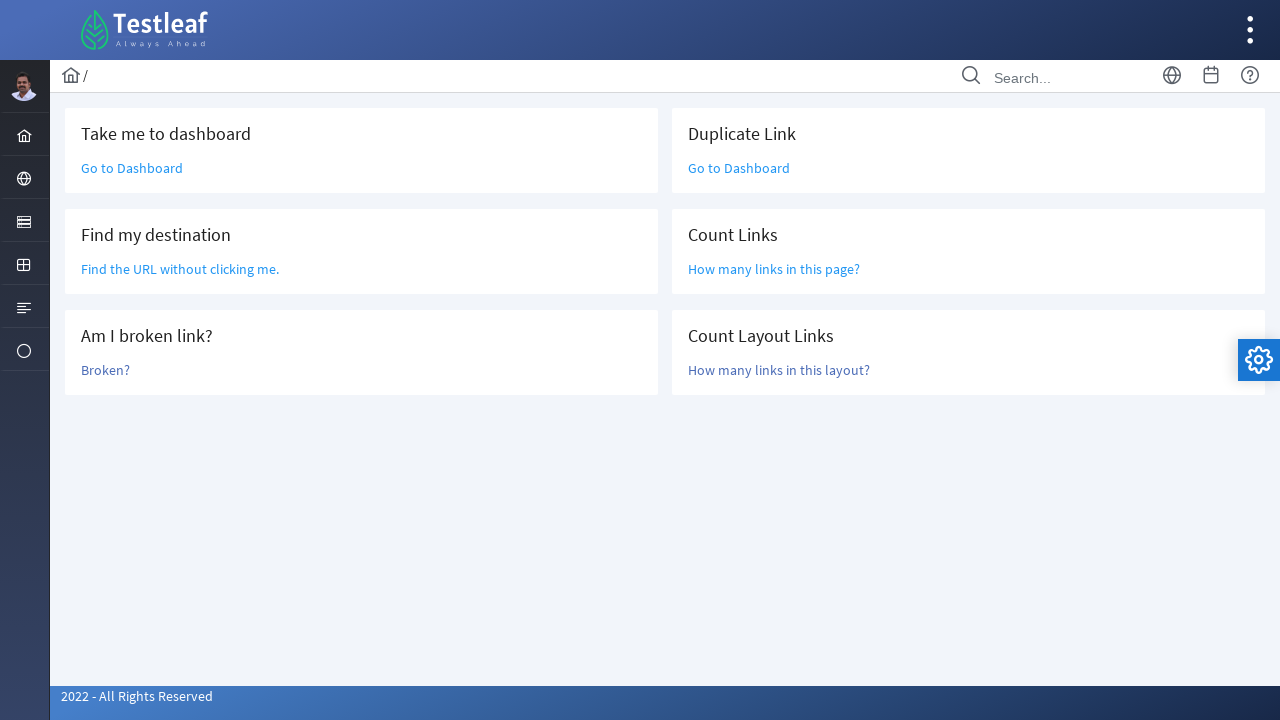

Clicked 'How many links in this page?' link at (774, 269) on a:text('How many links in this page?')
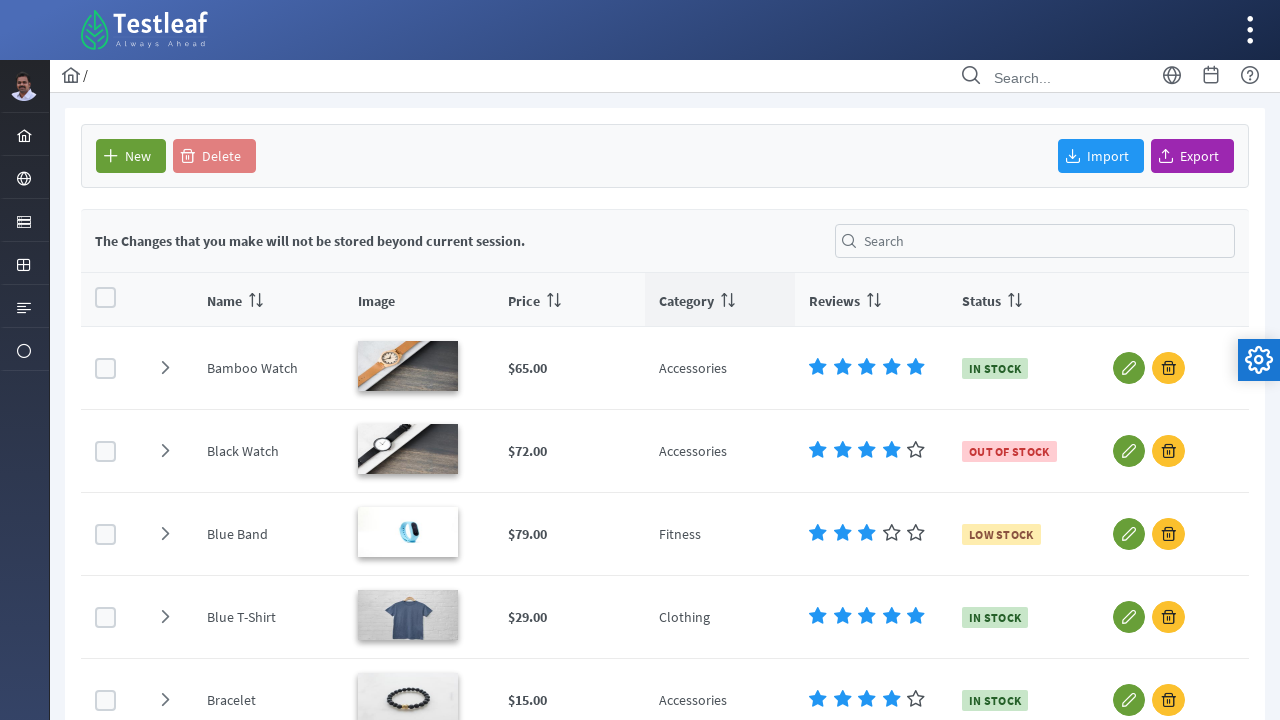

Page with link count loaded (domcontentloaded)
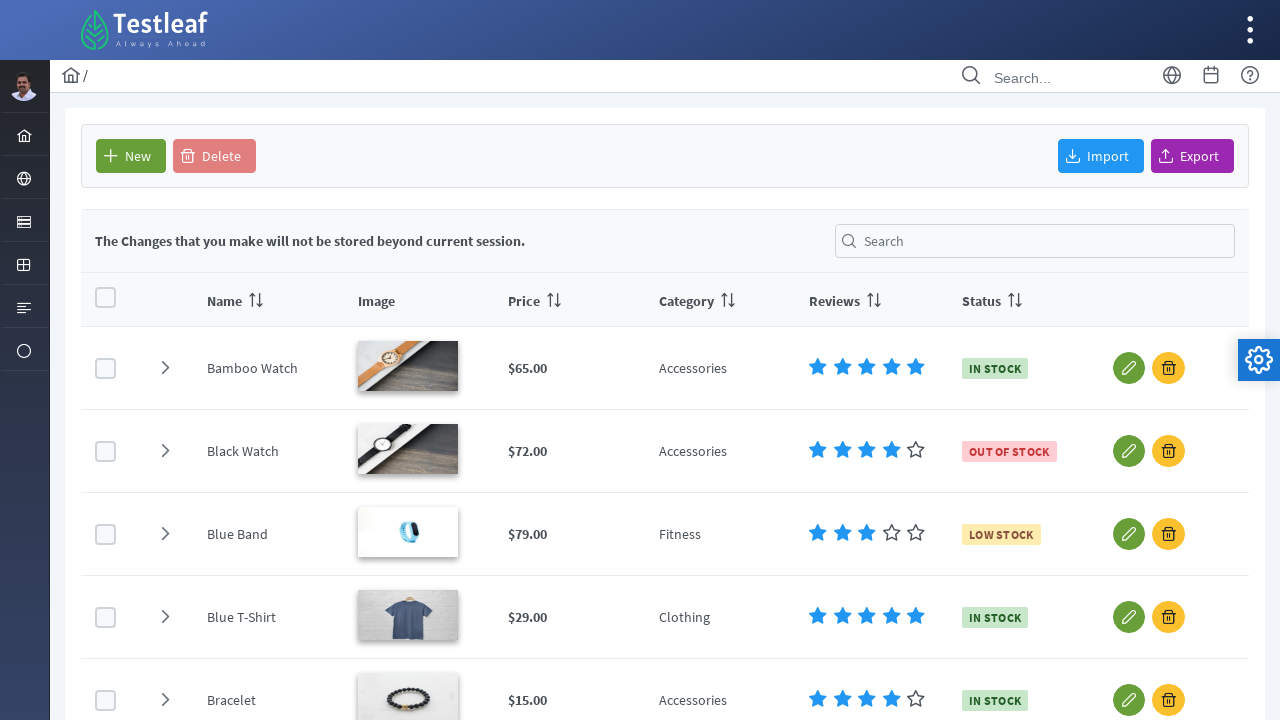

Navigated back to hyperlinks practice page
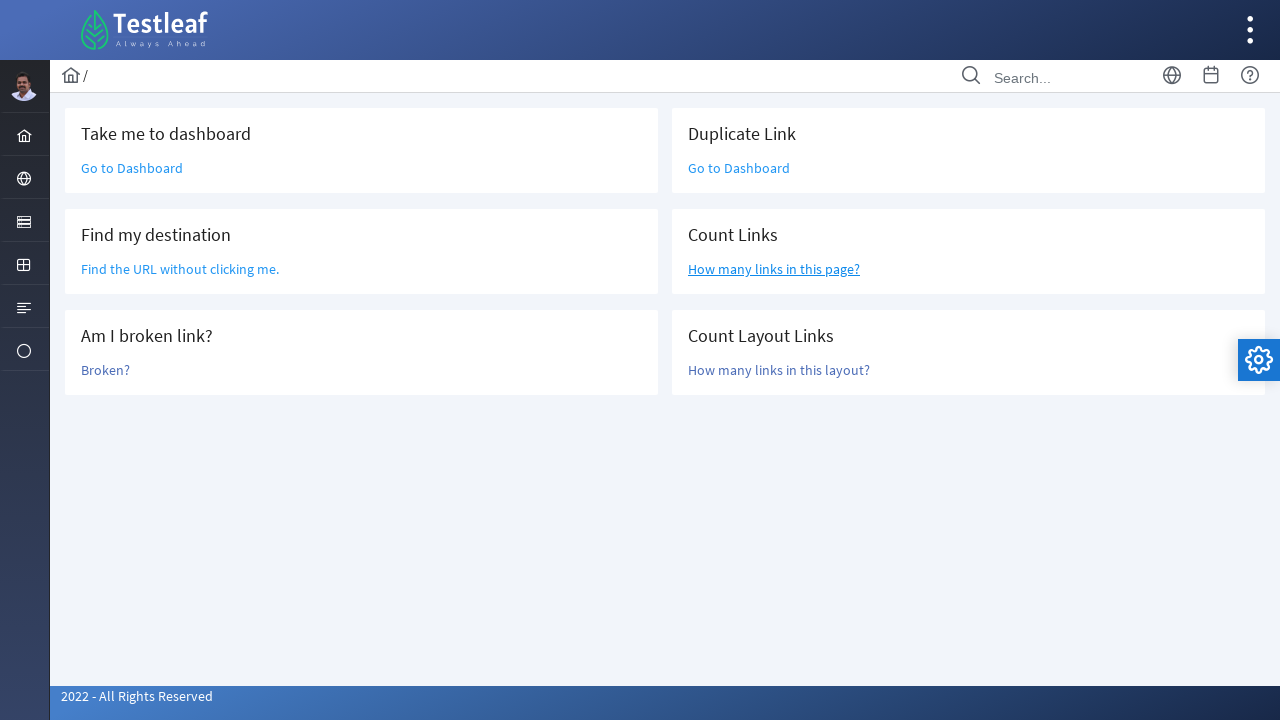

Clicked 'How many links in this layout?' link at (779, 370) on a:text('How many links in this layout?')
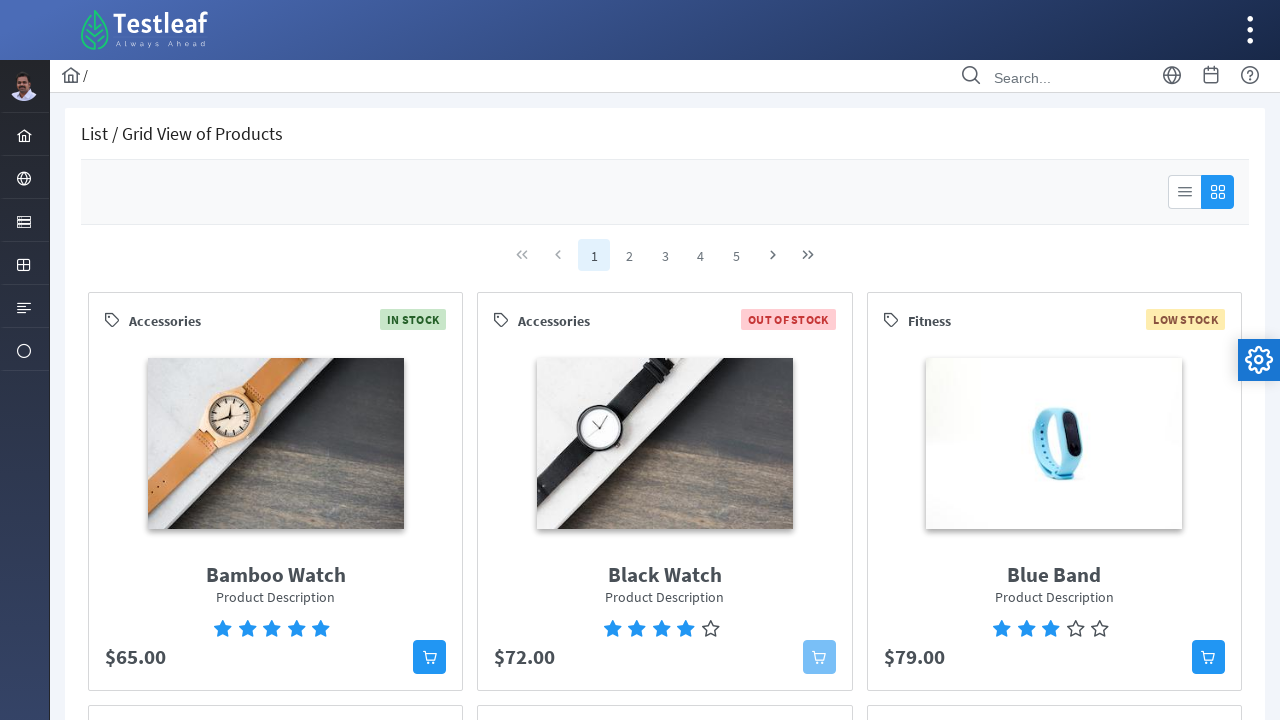

Page with layout link count loaded (domcontentloaded)
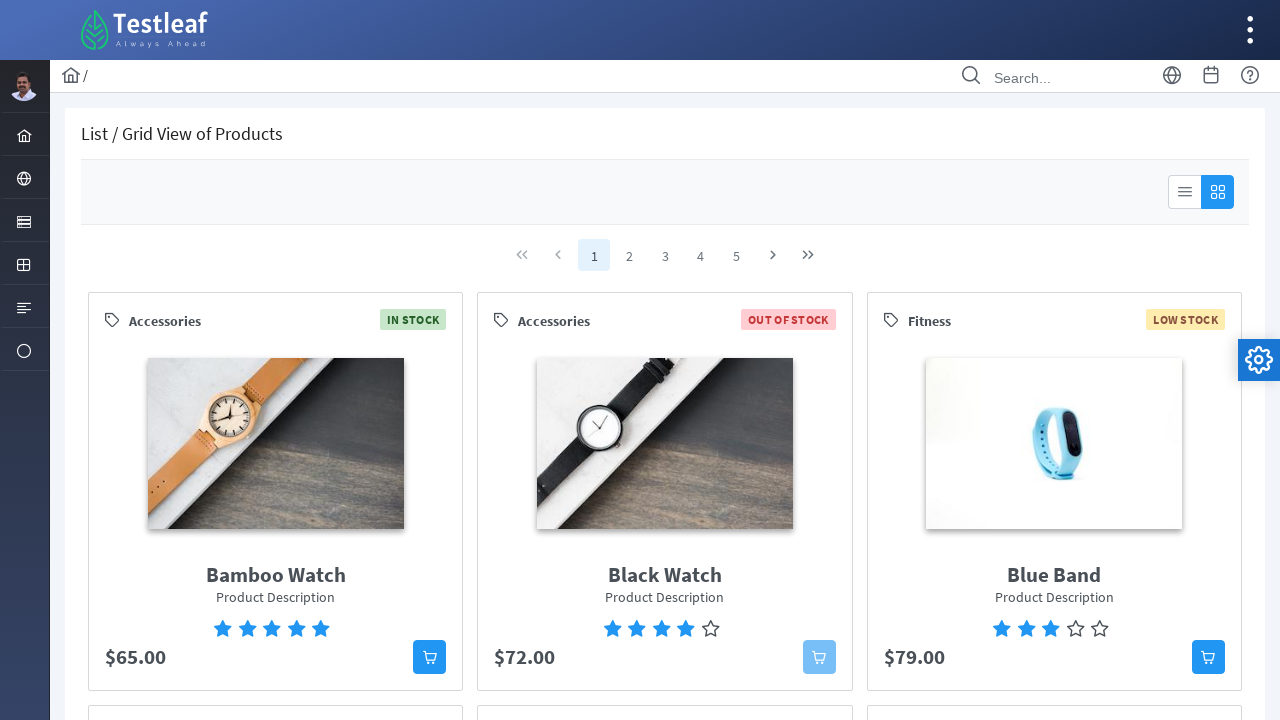

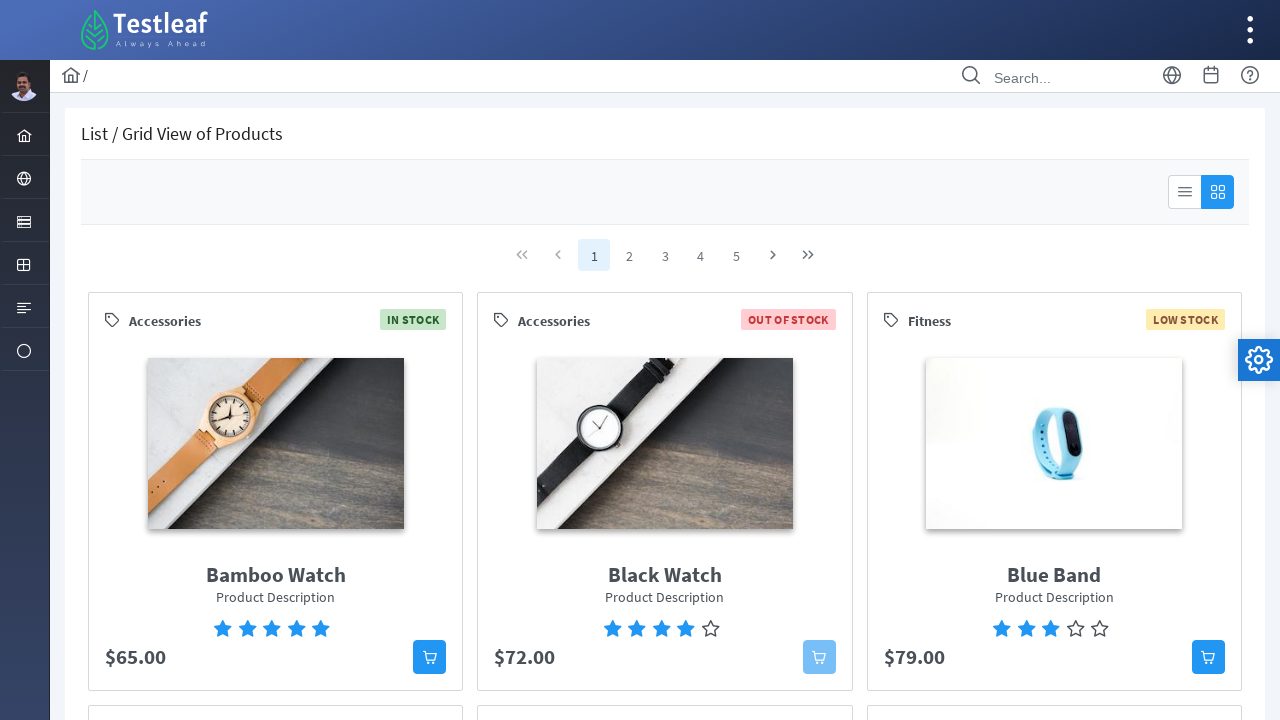